Tests multiple window handling by opening a new window and switching between windows

Starting URL: http://the-internet.herokuapp.com/

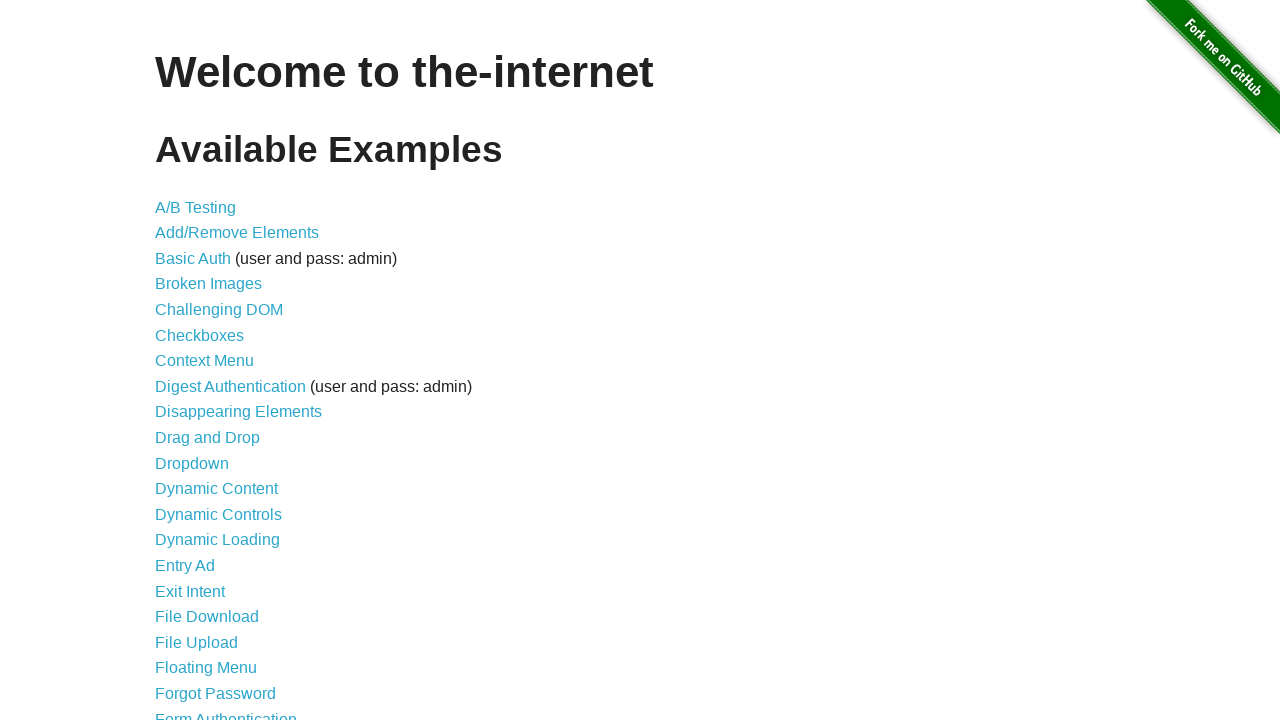

Clicked on Multiple Windows link at (218, 369) on a[href="/windows"]
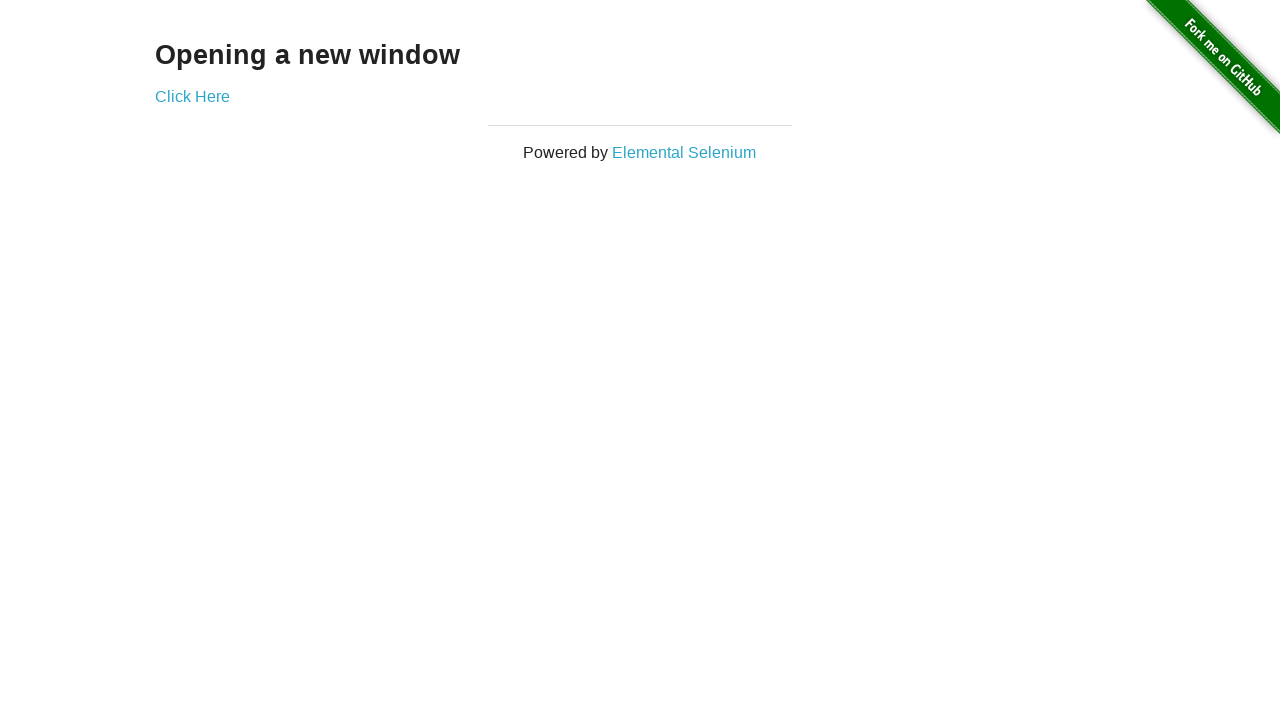

Opened a new window by clicking link at (192, 96) on a[href="/windows/new"]
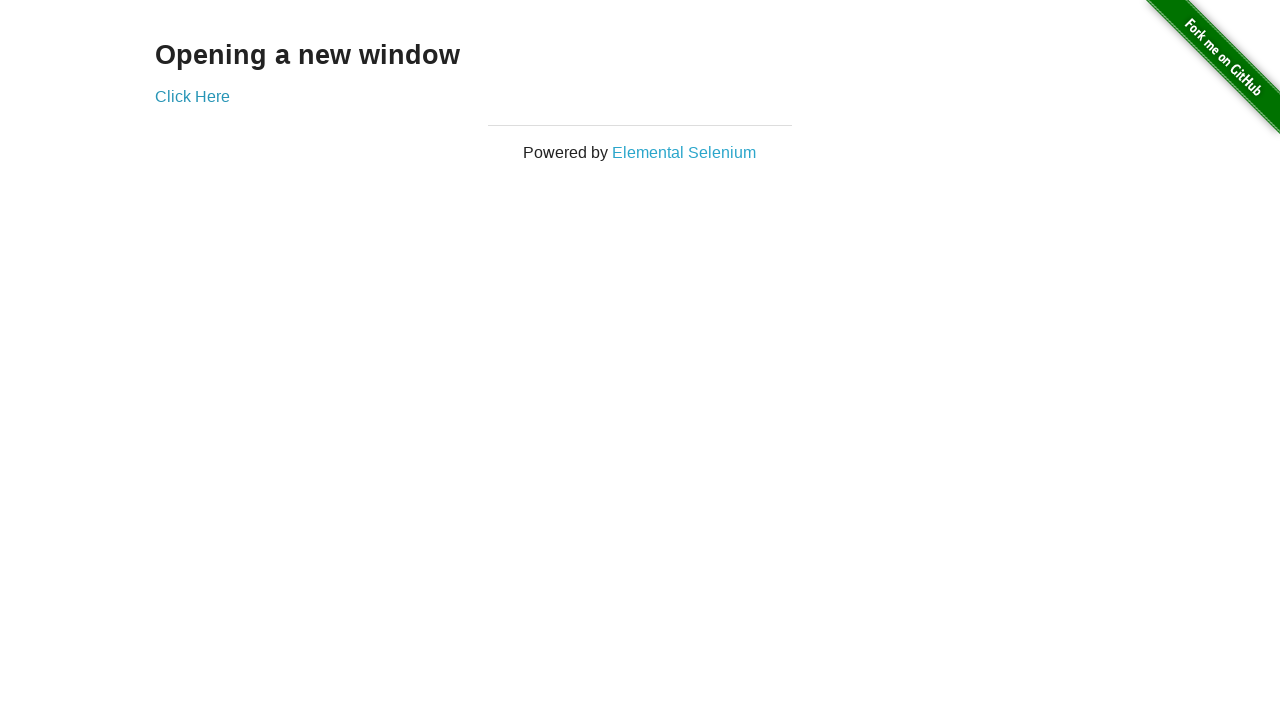

Captured reference to newly opened window
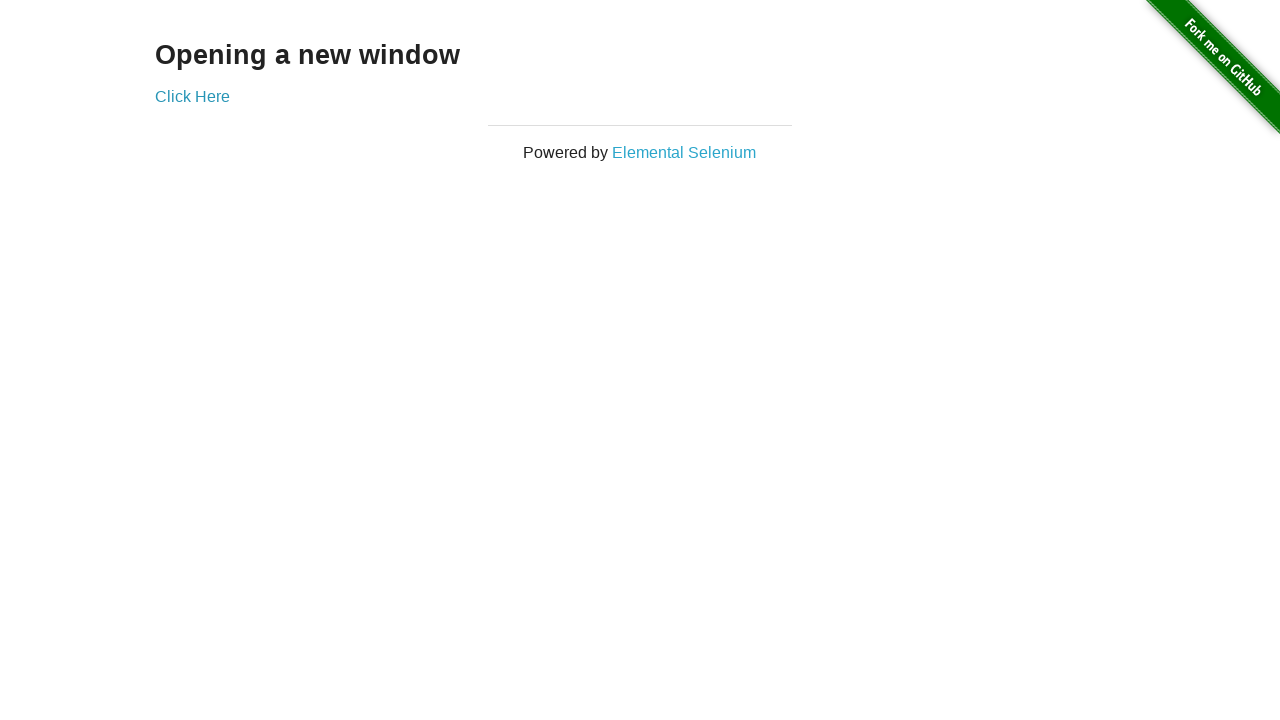

Verified new window loaded with expected heading element
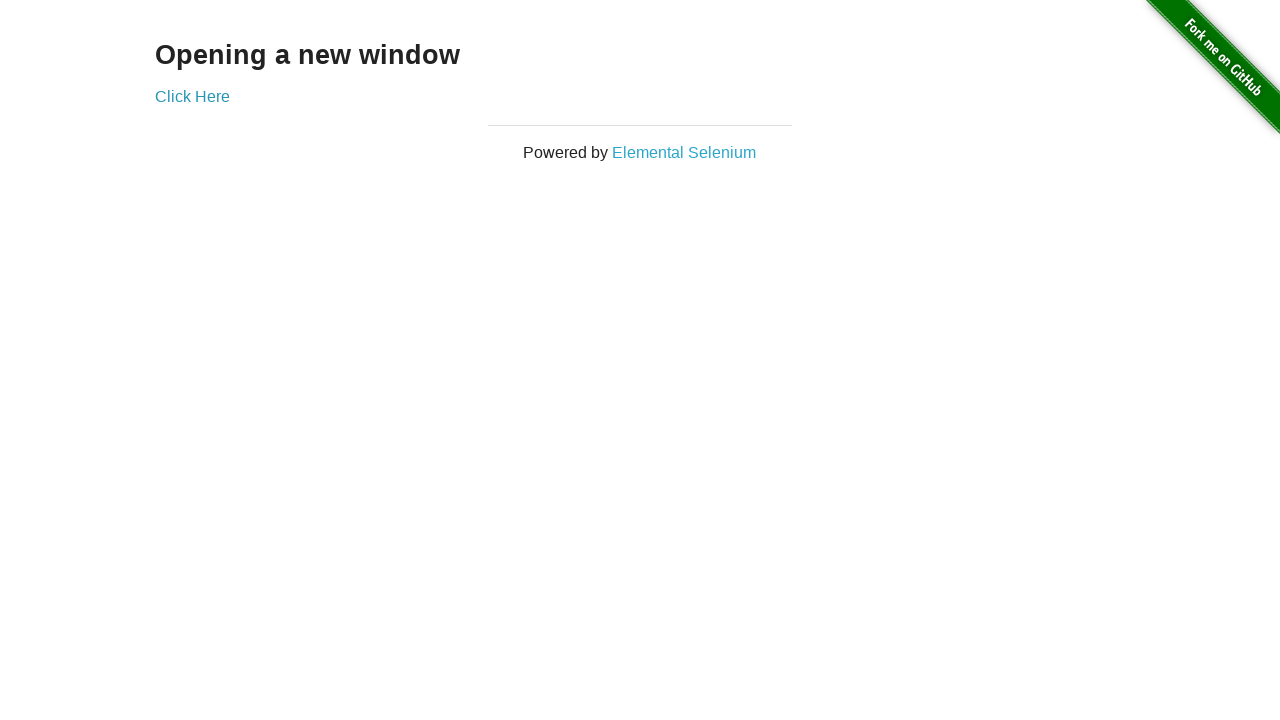

Closed the new window
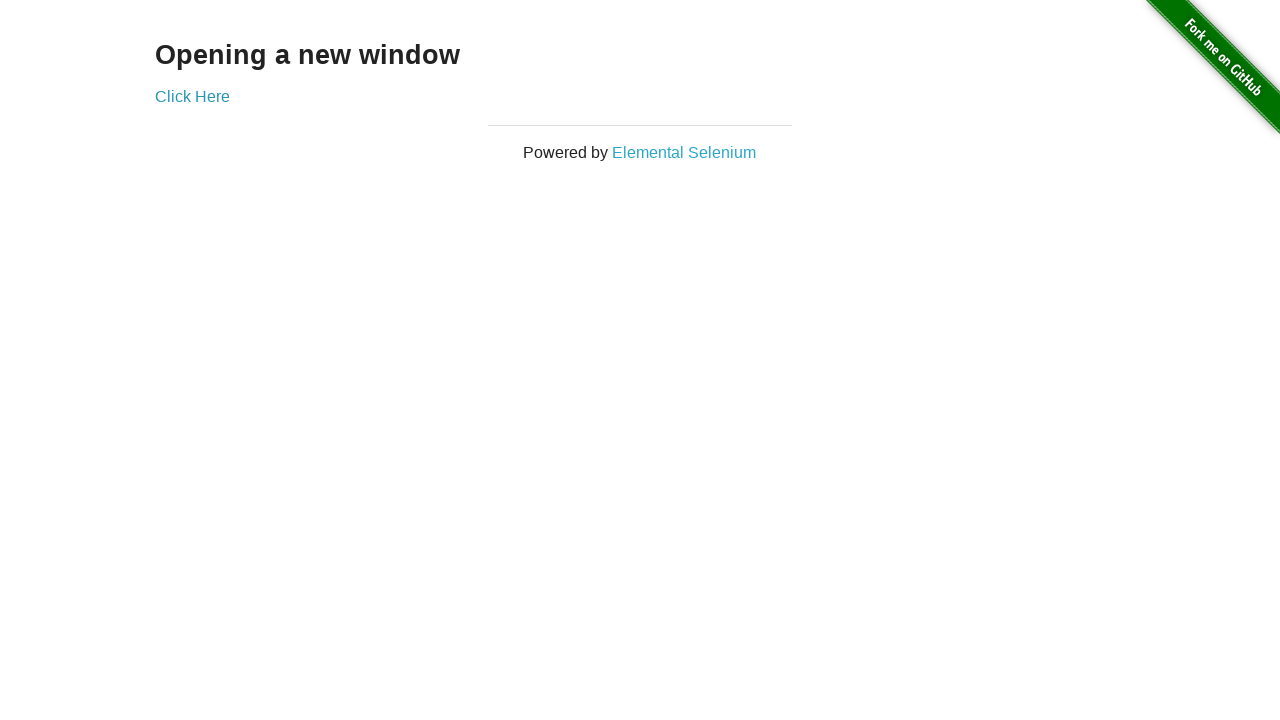

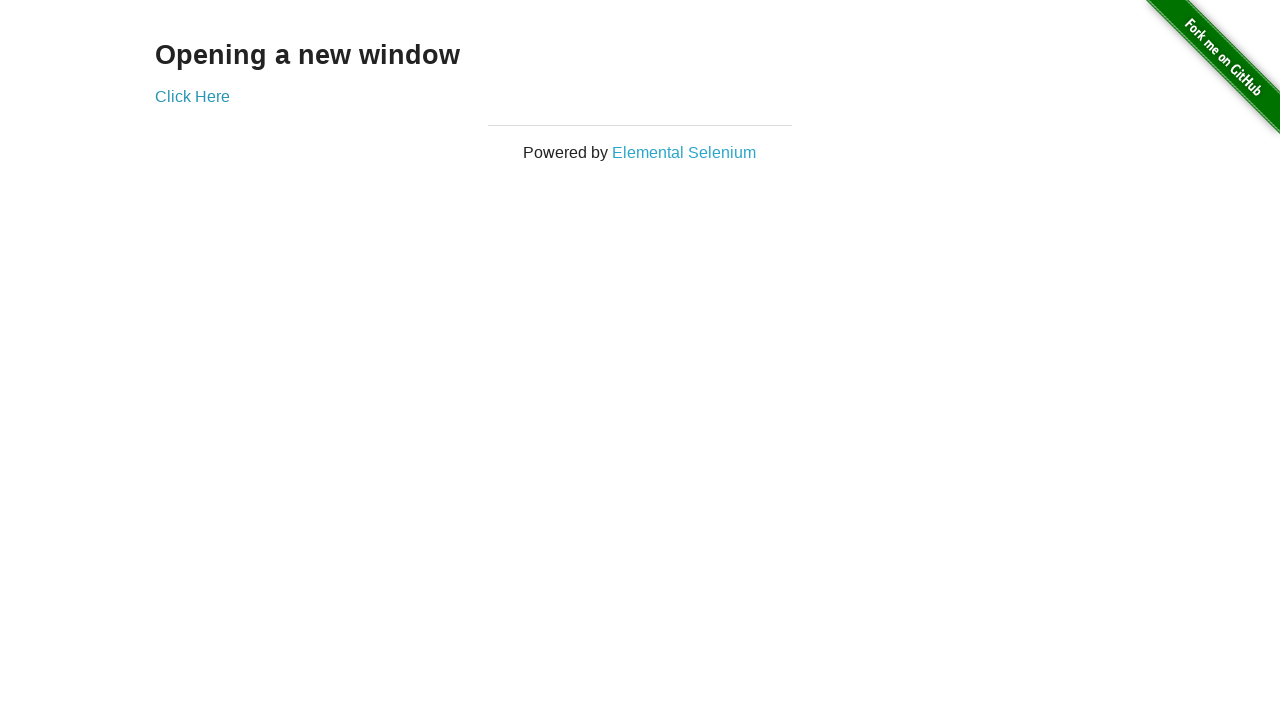